Searches for court calendar settings within a date range by navigating to the calendar, selecting date range search, unchecking non-Civil categories, entering dates, and submitting

Starting URL: https://odysseypa.traviscountytx.gov/JPPublicAccess/default.aspx

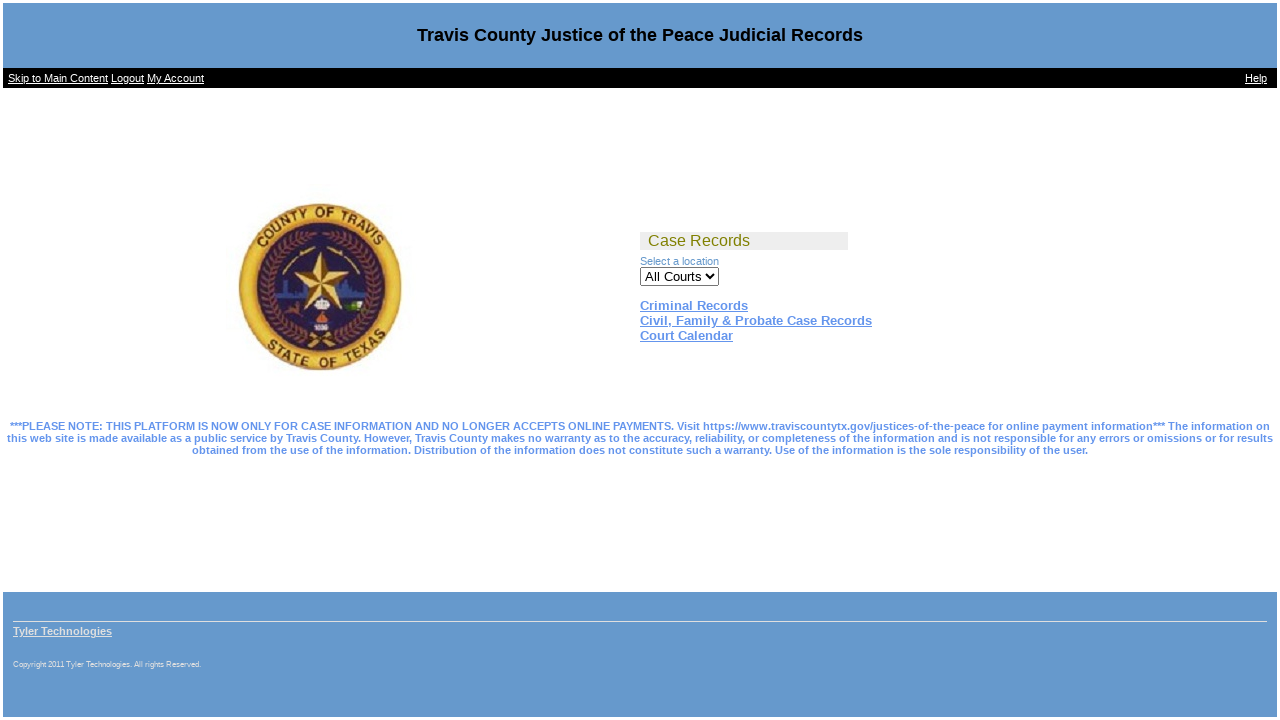

Court Calendar link became visible
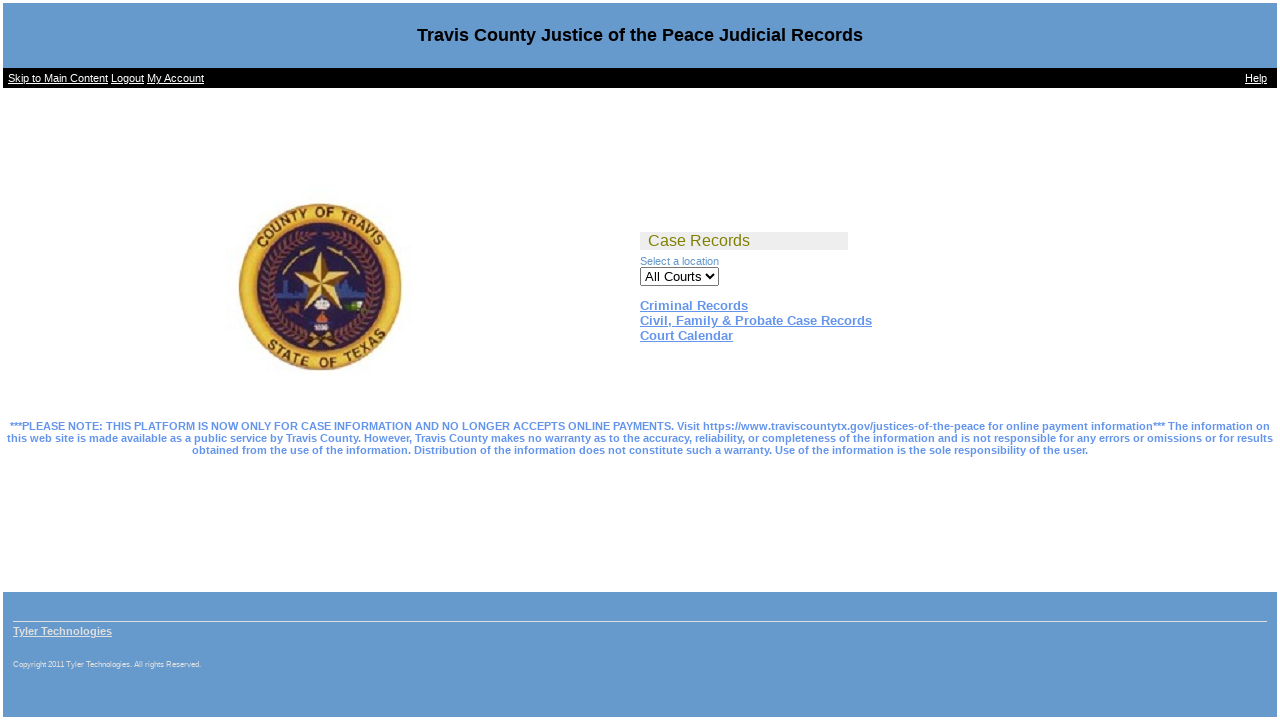

Clicked on Court Calendar link at (686, 336) on text=Court Calendar
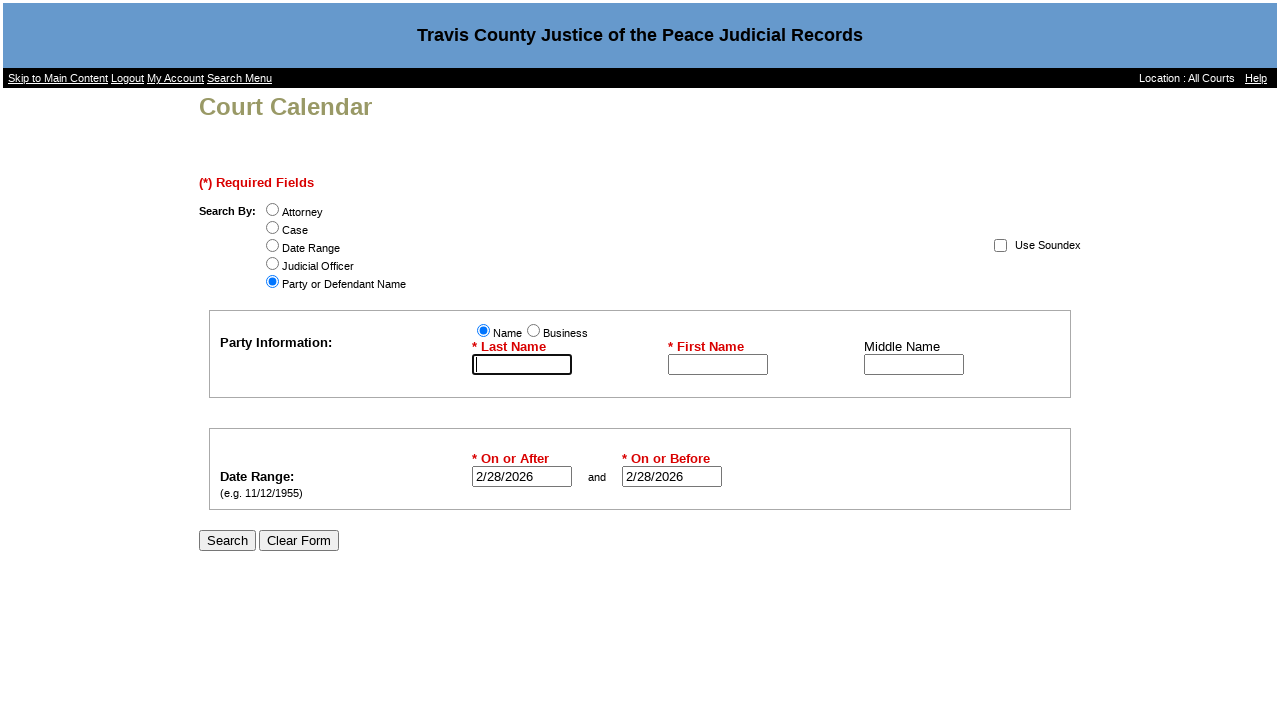

Date Range radio button became visible
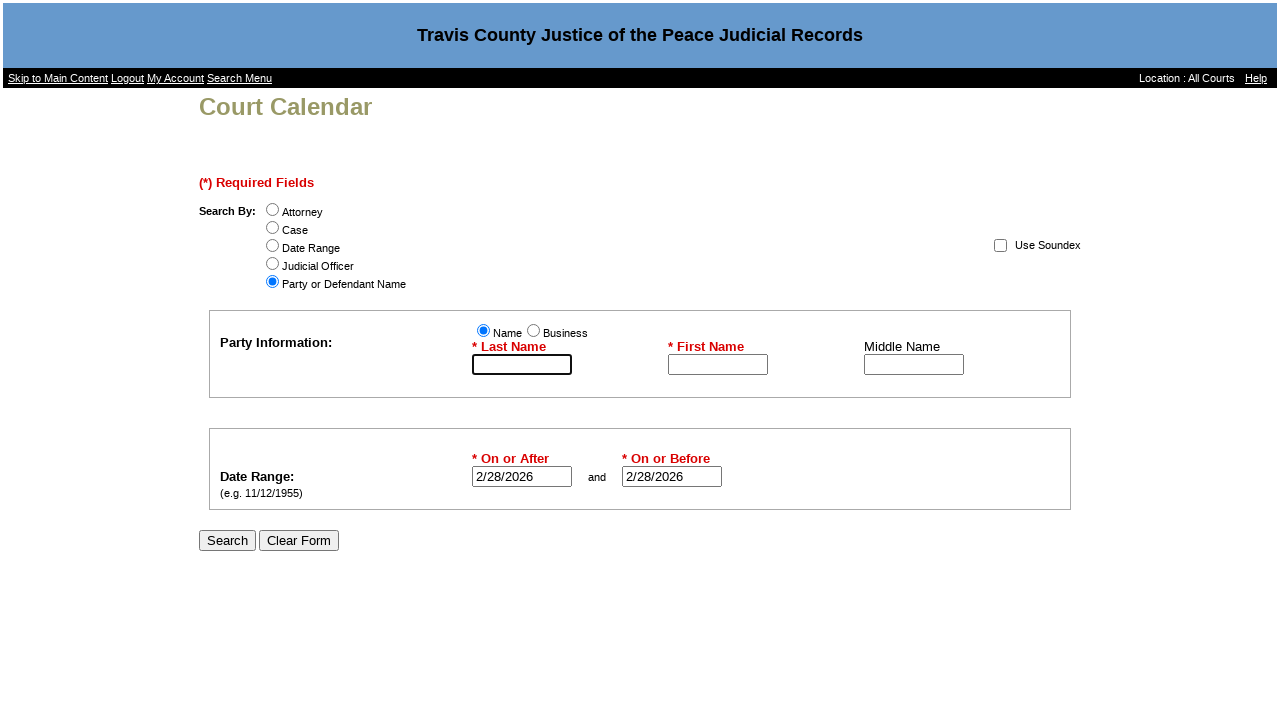

Selected Date Range radio button at (273, 246) on #DateRange
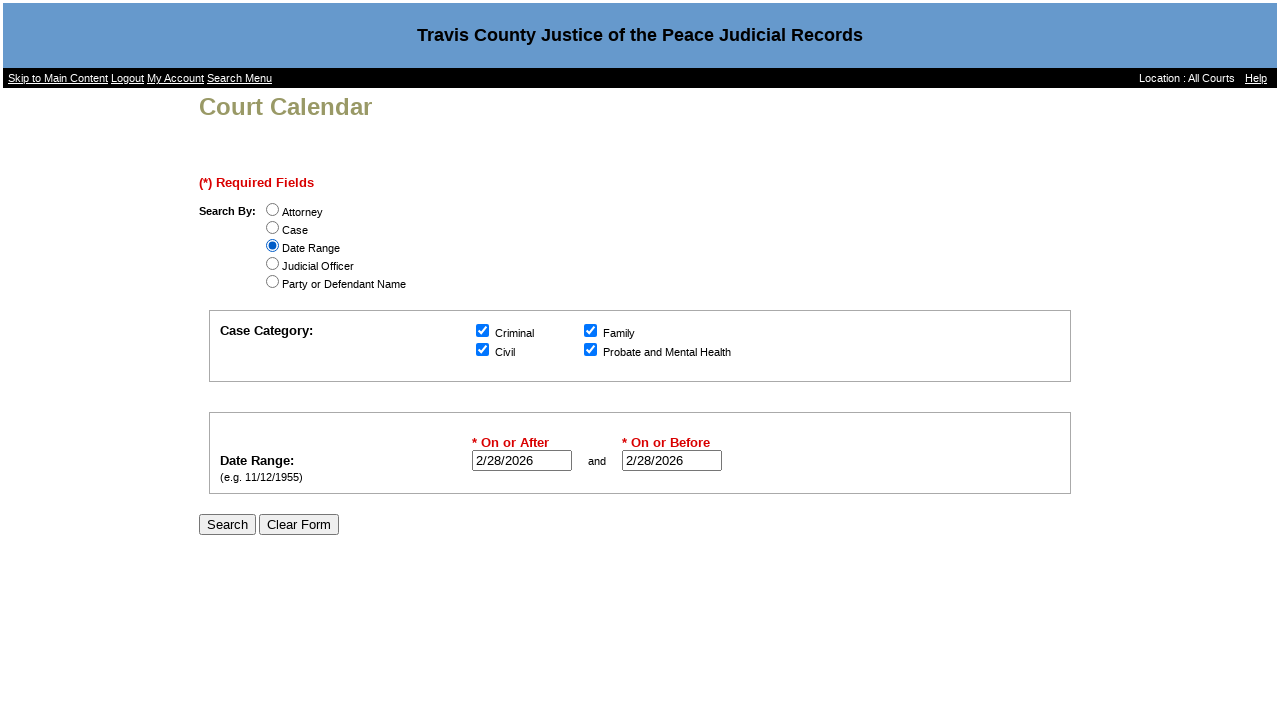

Unchecked Probate checkbox at (591, 350) on #chkDtRangeProbate
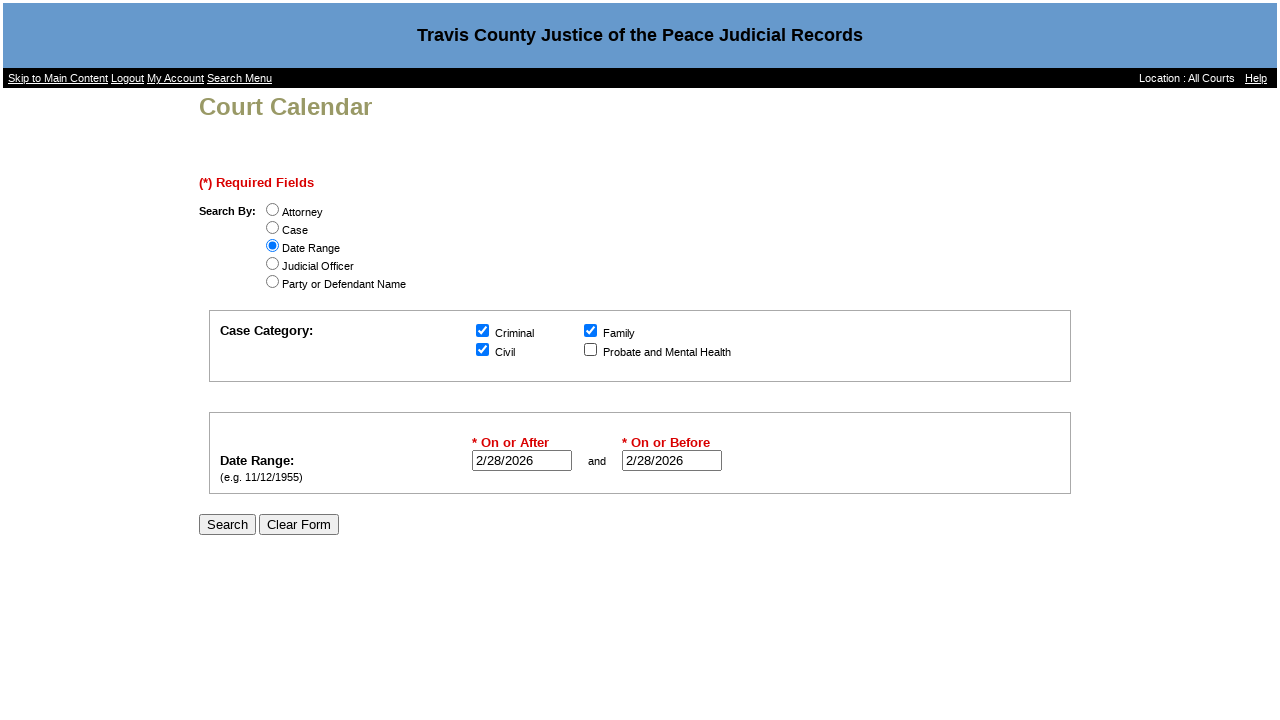

Unchecked Family checkbox at (591, 330) on #chkDtRangeFamily
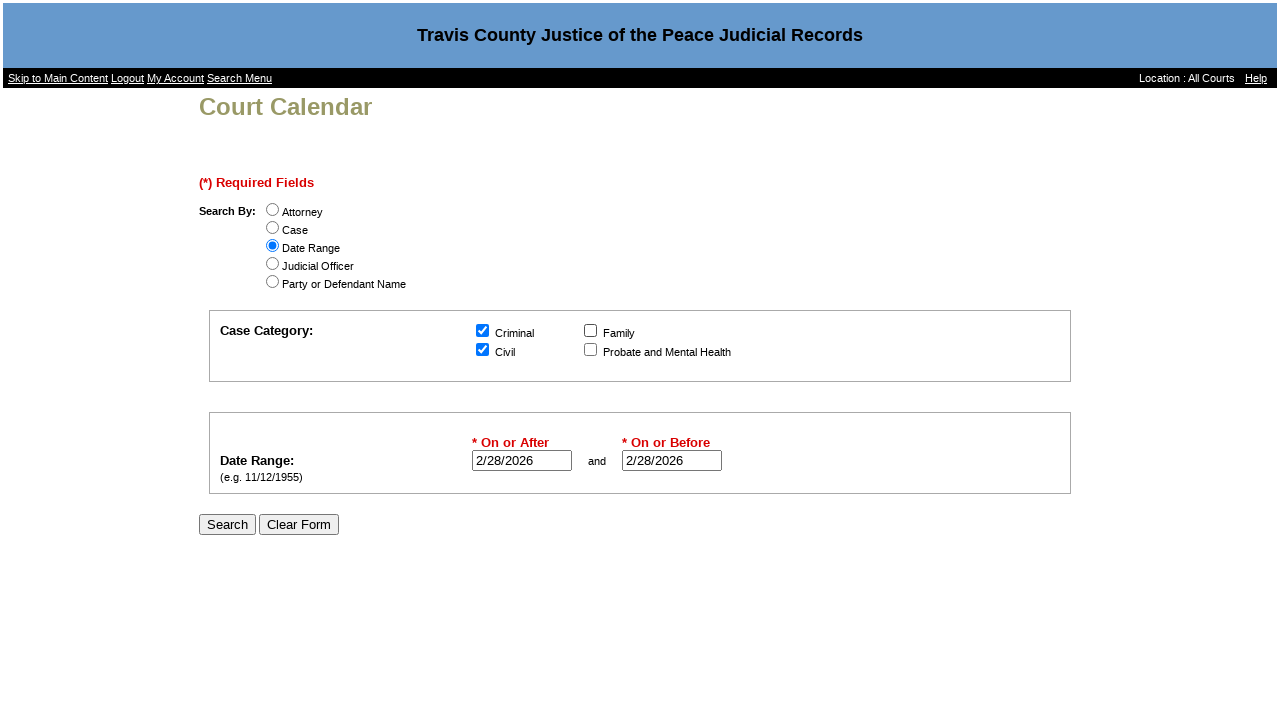

Unchecked Criminal checkbox at (483, 330) on #chkDtRangeCriminal
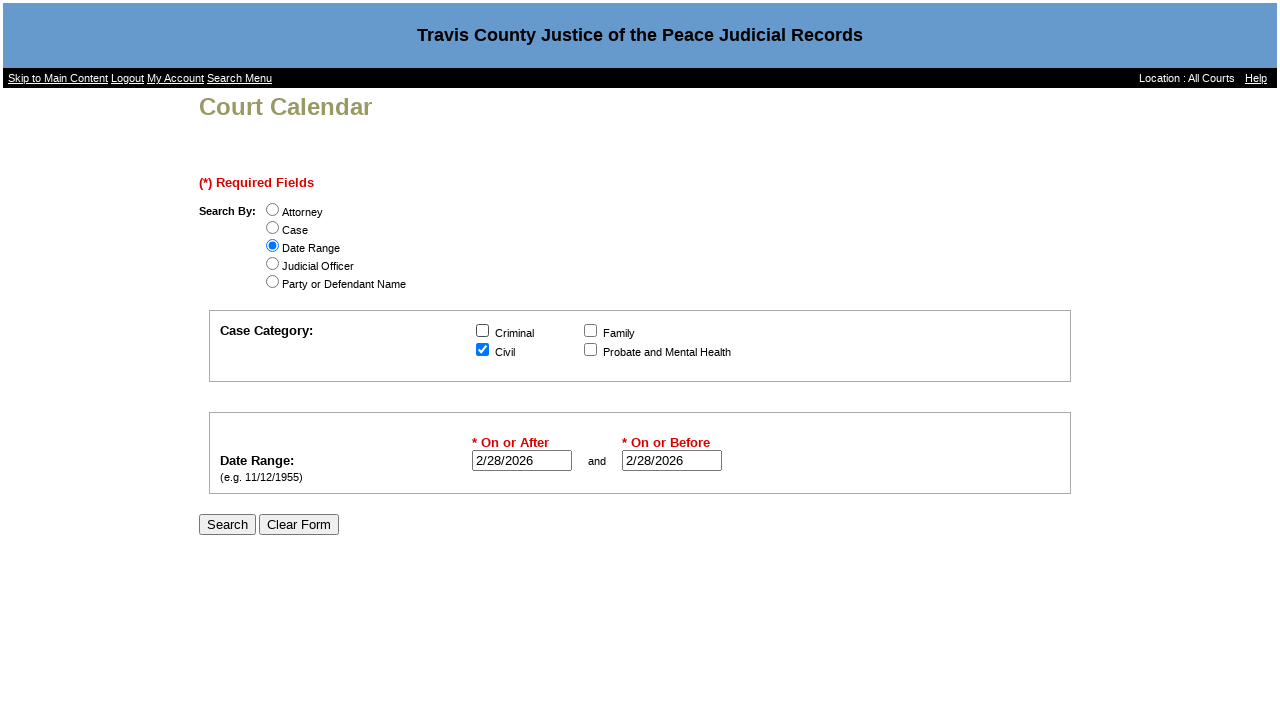

After date field became visible
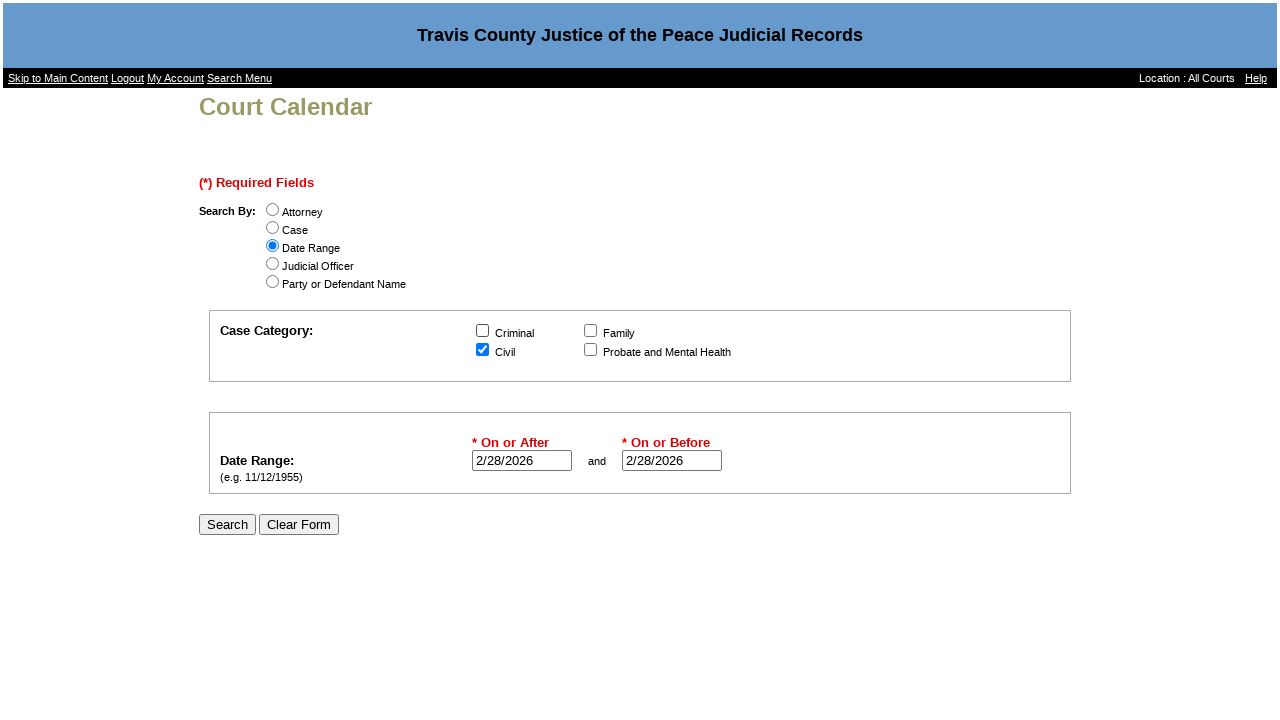

Entered start date 01/15/2024 in the After date field on #DateSettingOnAfter
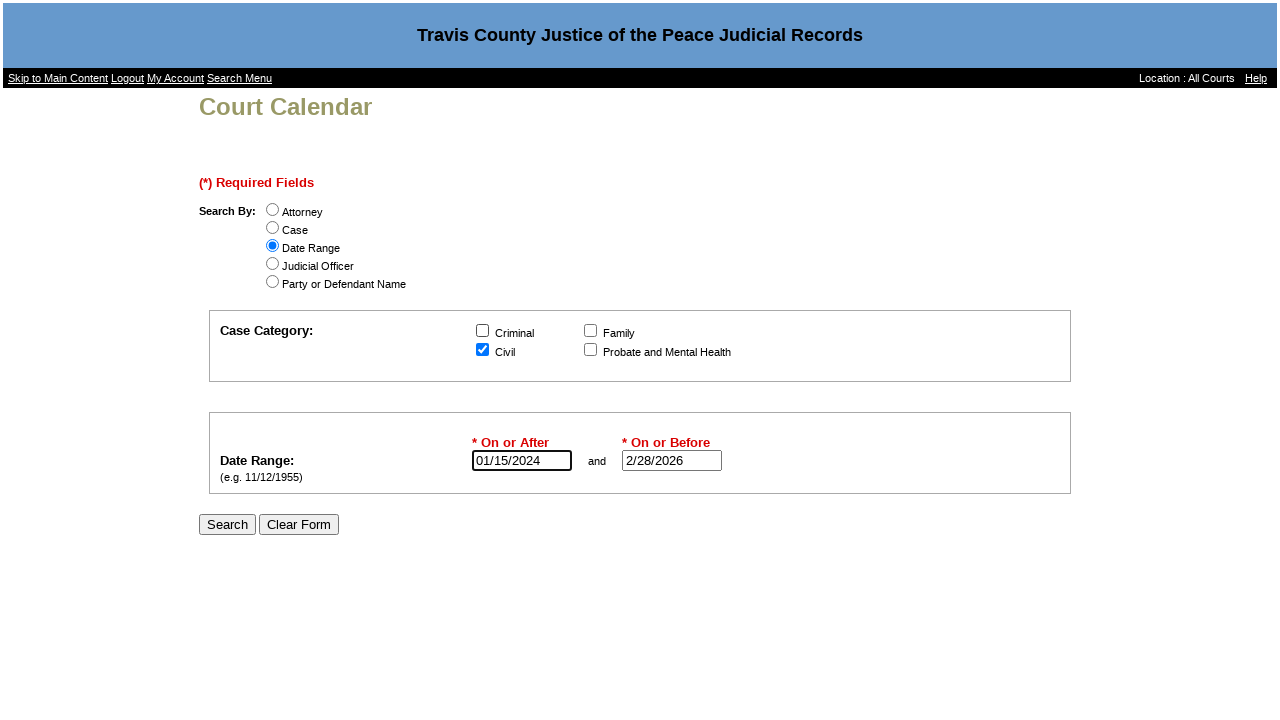

Before date field became visible
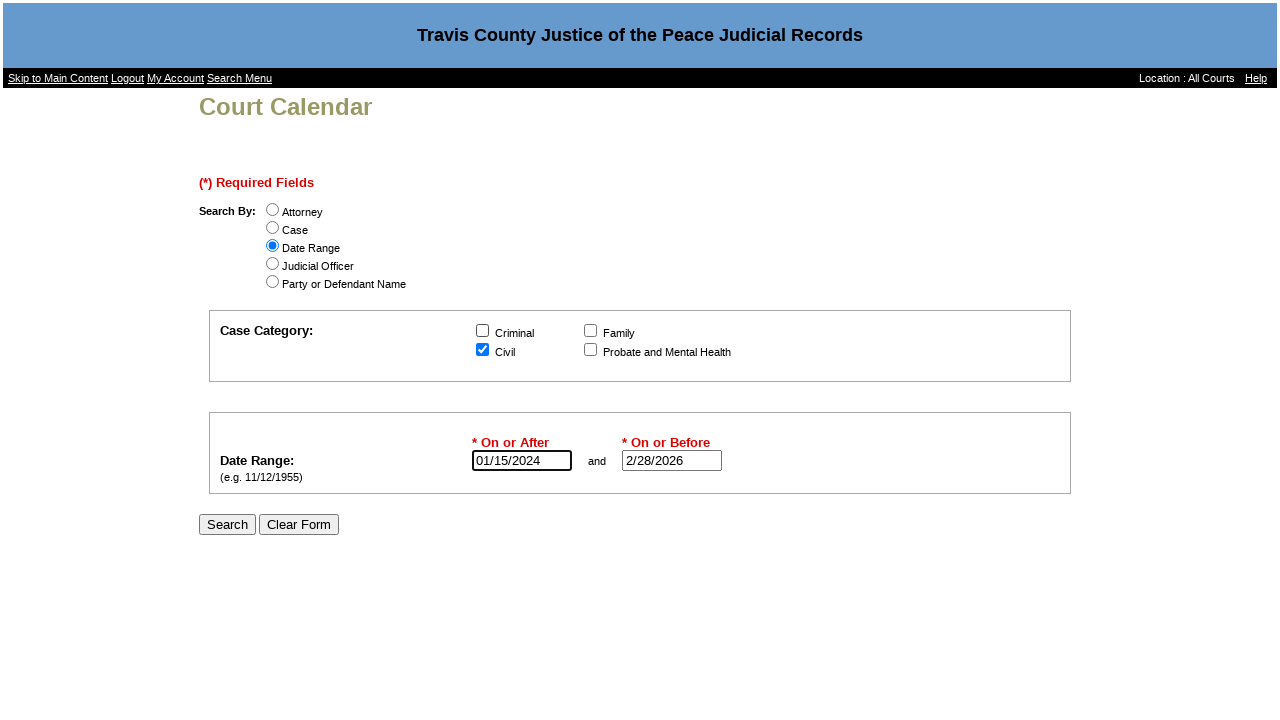

Entered end date 01/31/2024 in the Before date field on #DateSettingOnBefore
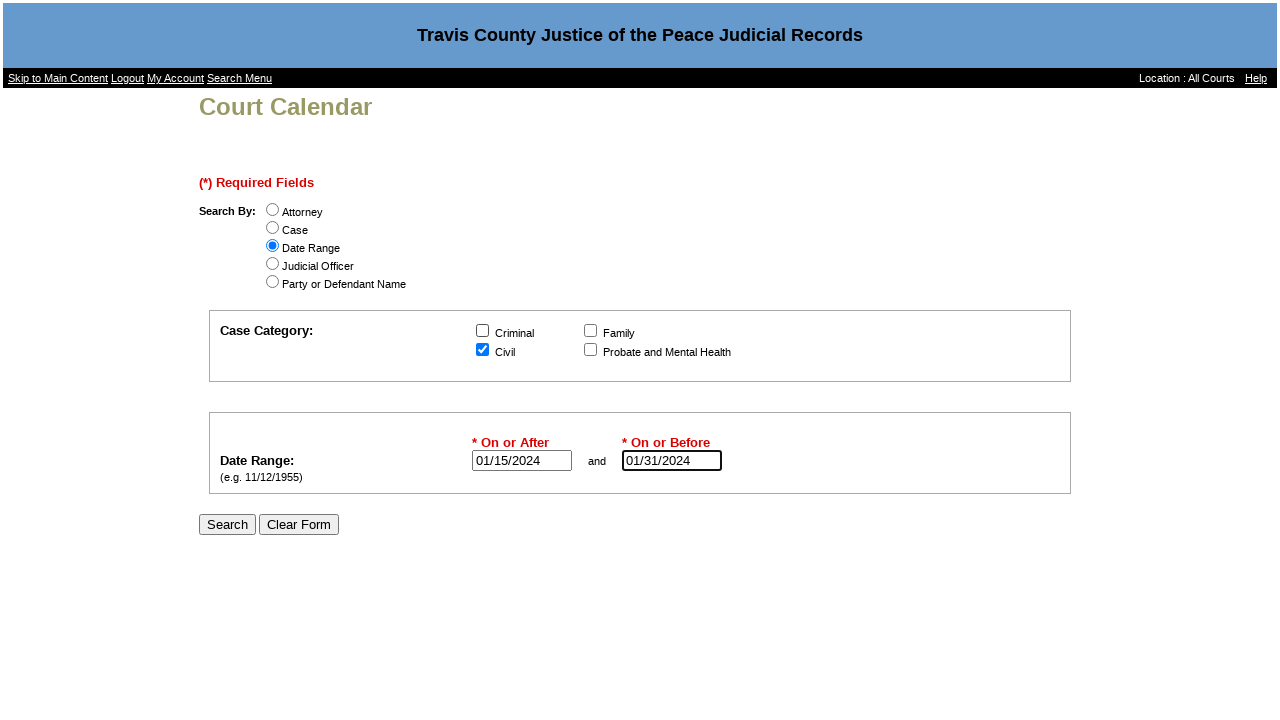

Clicked search button to submit court calendar settings query at (228, 524) on #SearchSubmit
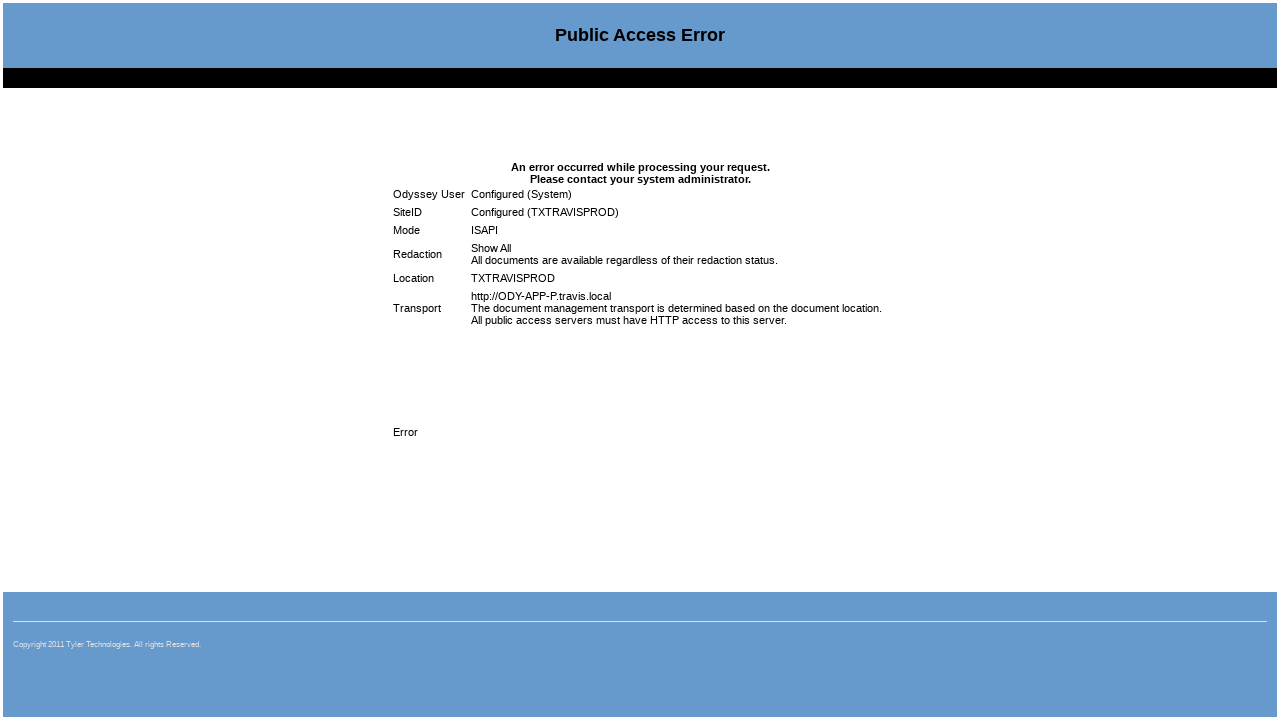

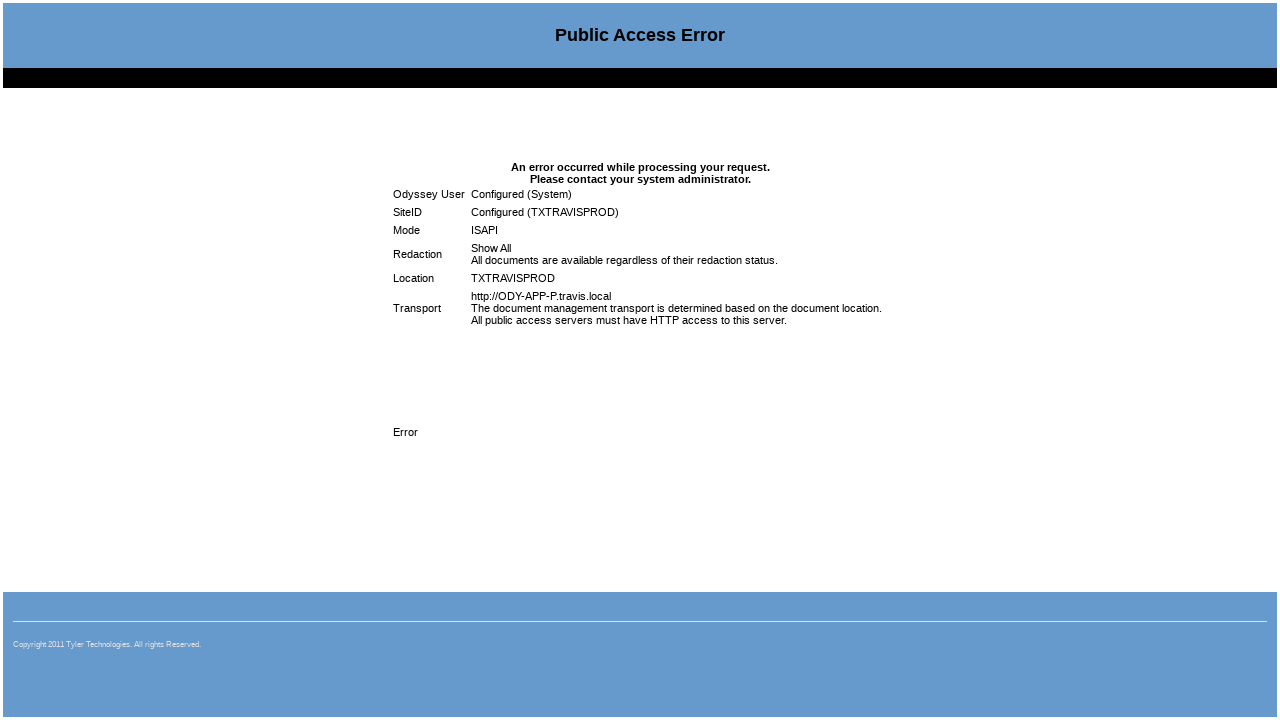